Tests that the home page loads correctly and the top navigation bar is visible.

Starting URL: https://www.demoblaze.com

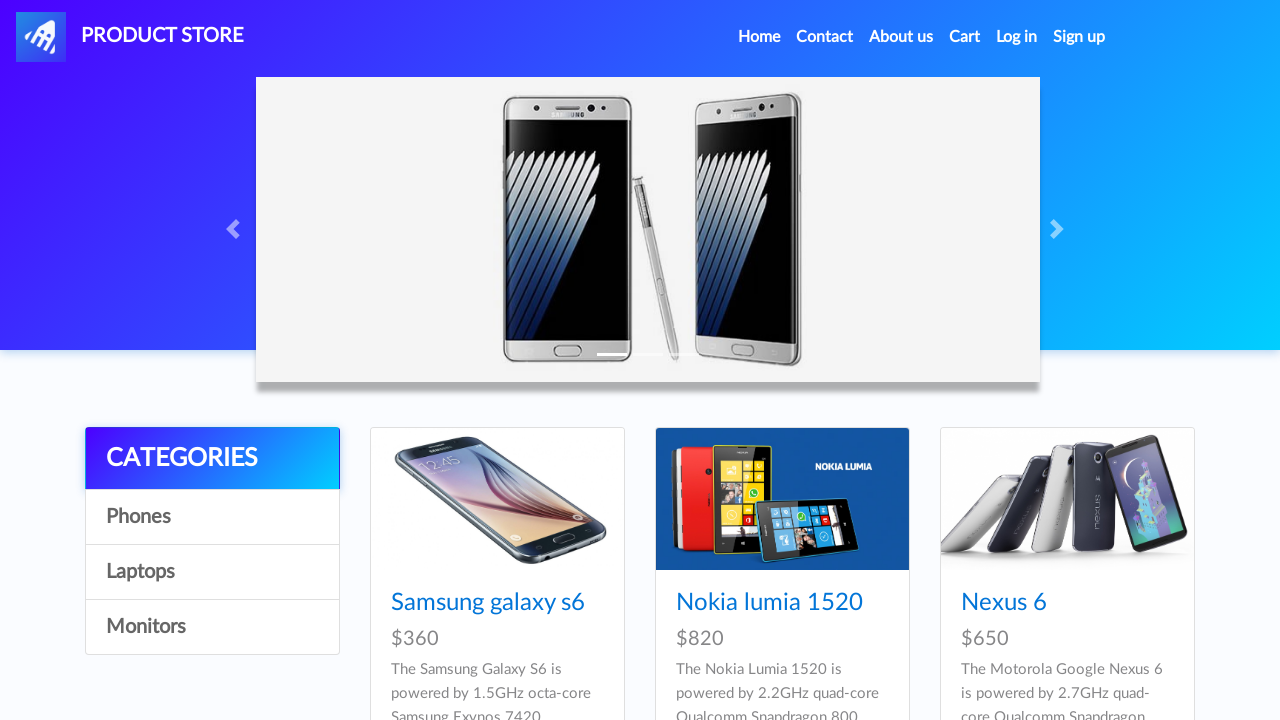

Waited for navbar to load on home page
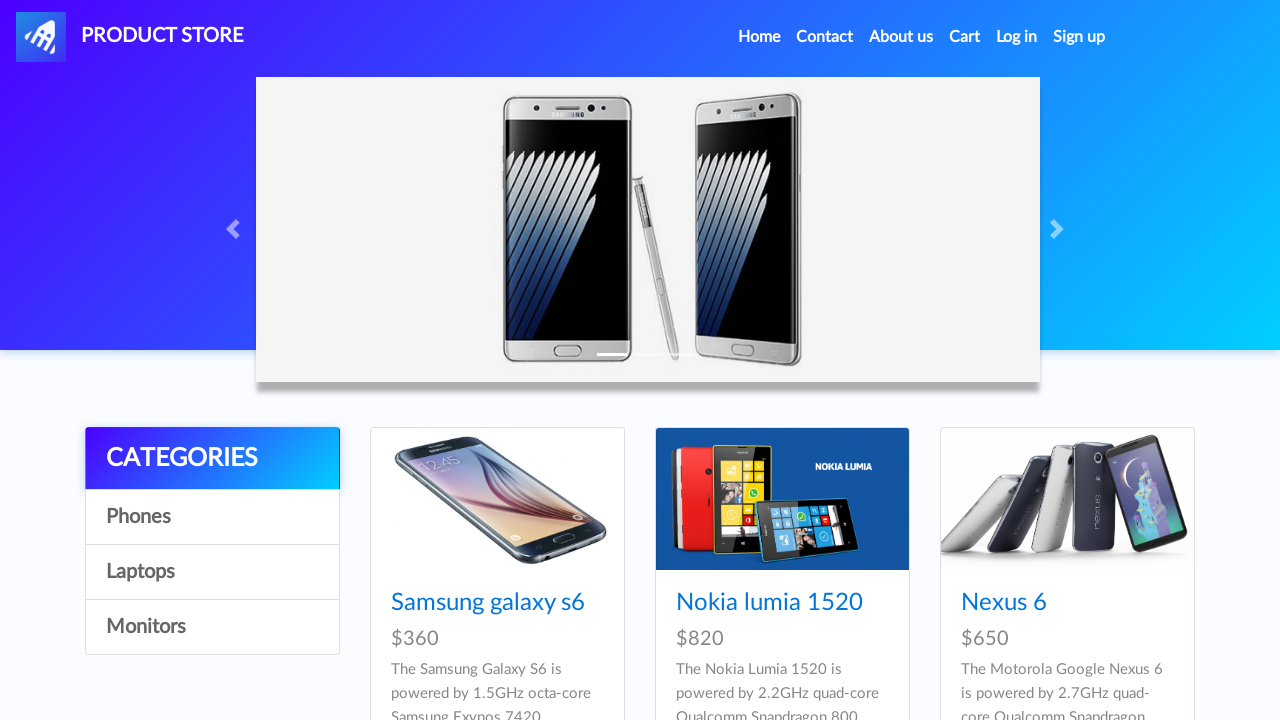

Verified top navigation bar is visible
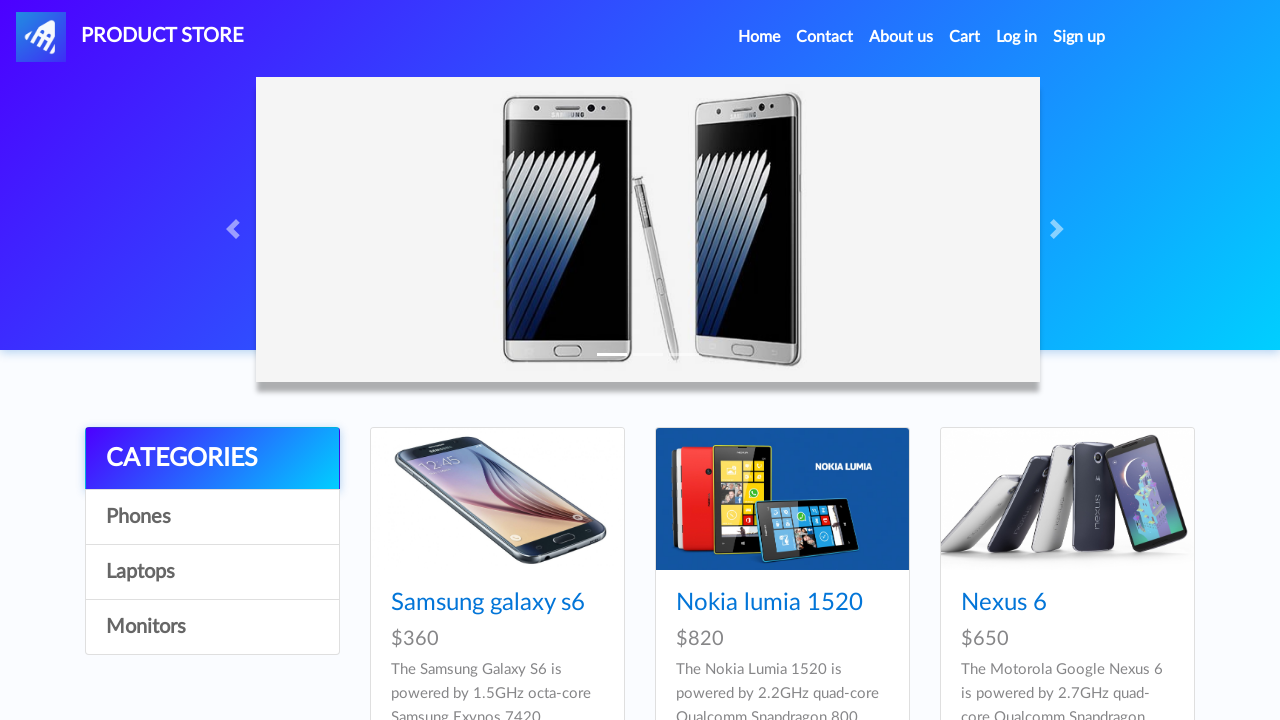

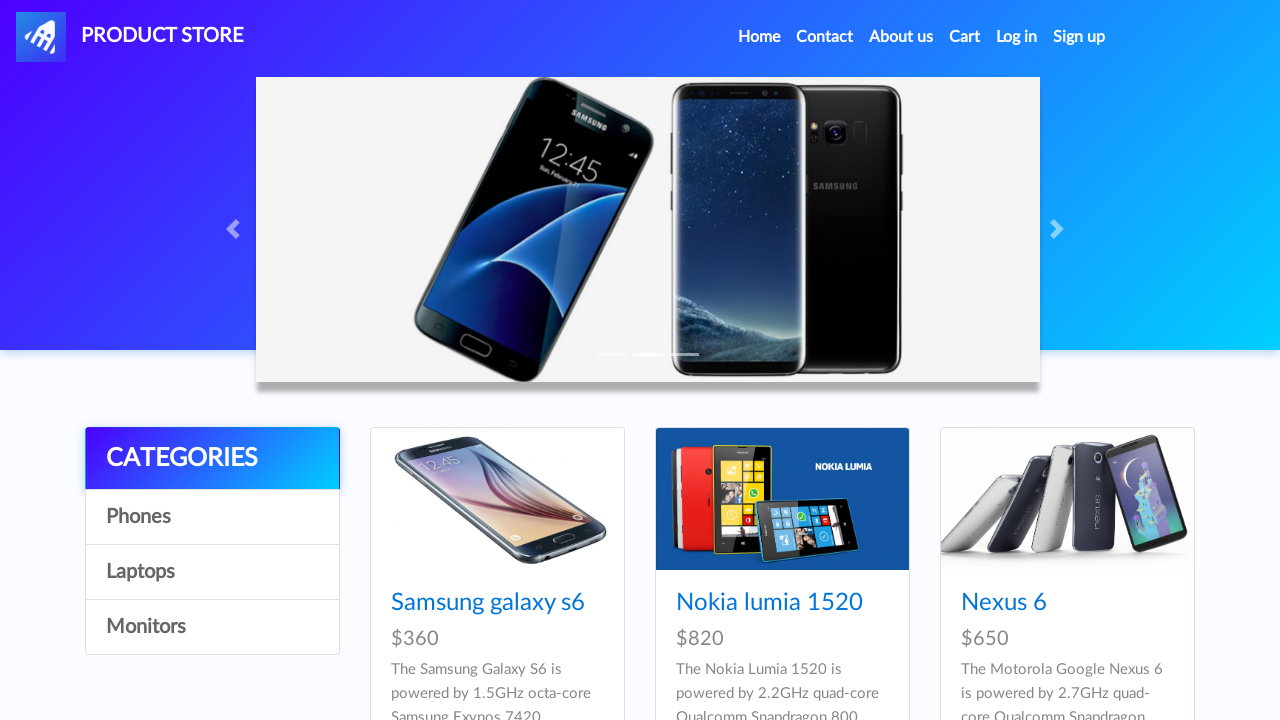